Tests browser window handling by clicking a link that opens a new window, switching between windows, and verifying the ability to navigate back and forth between multiple browser windows.

Starting URL: https://practice.cydeo.com/windows

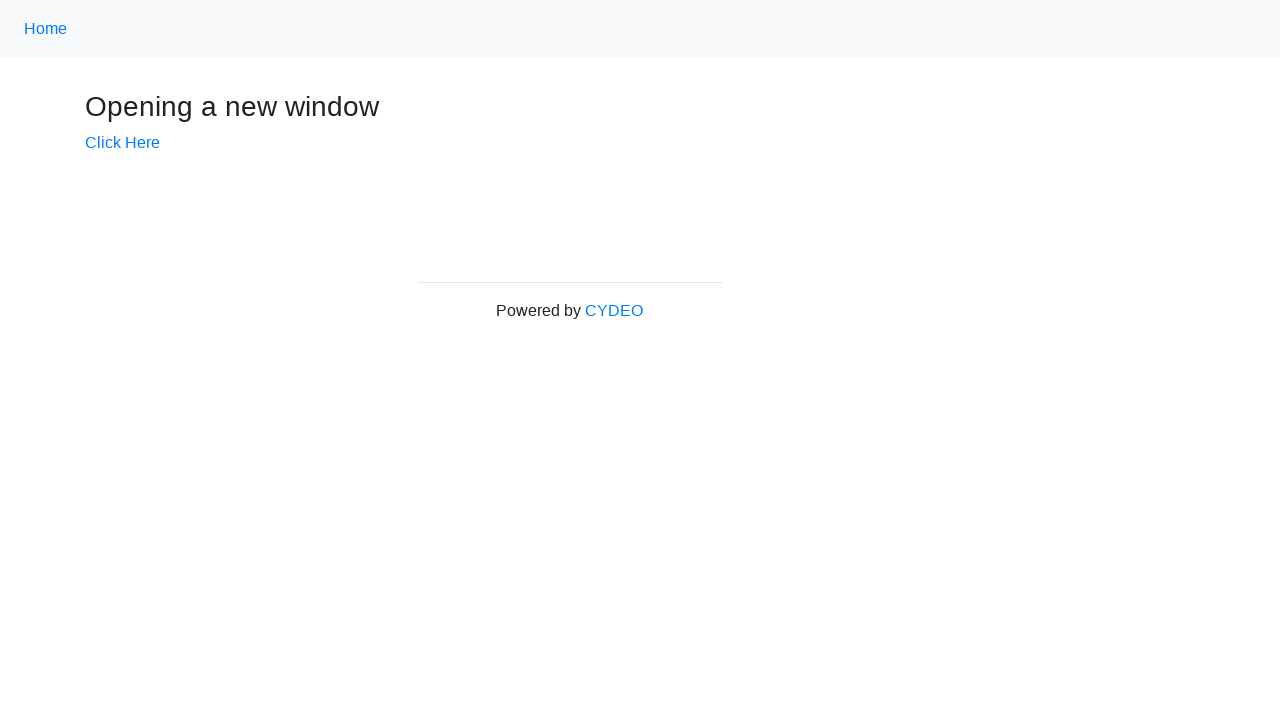

Clicked 'Click Here' link to open new window at (122, 143) on text=Click Here
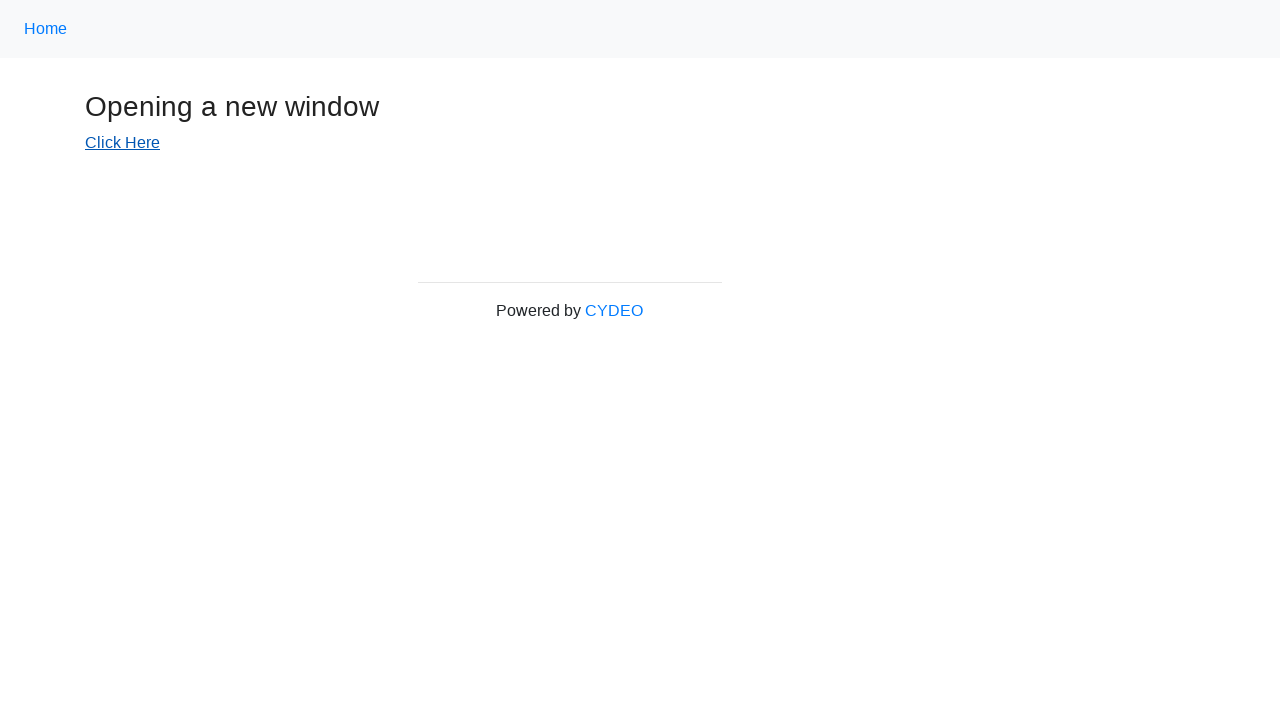

New window opened and retrieved
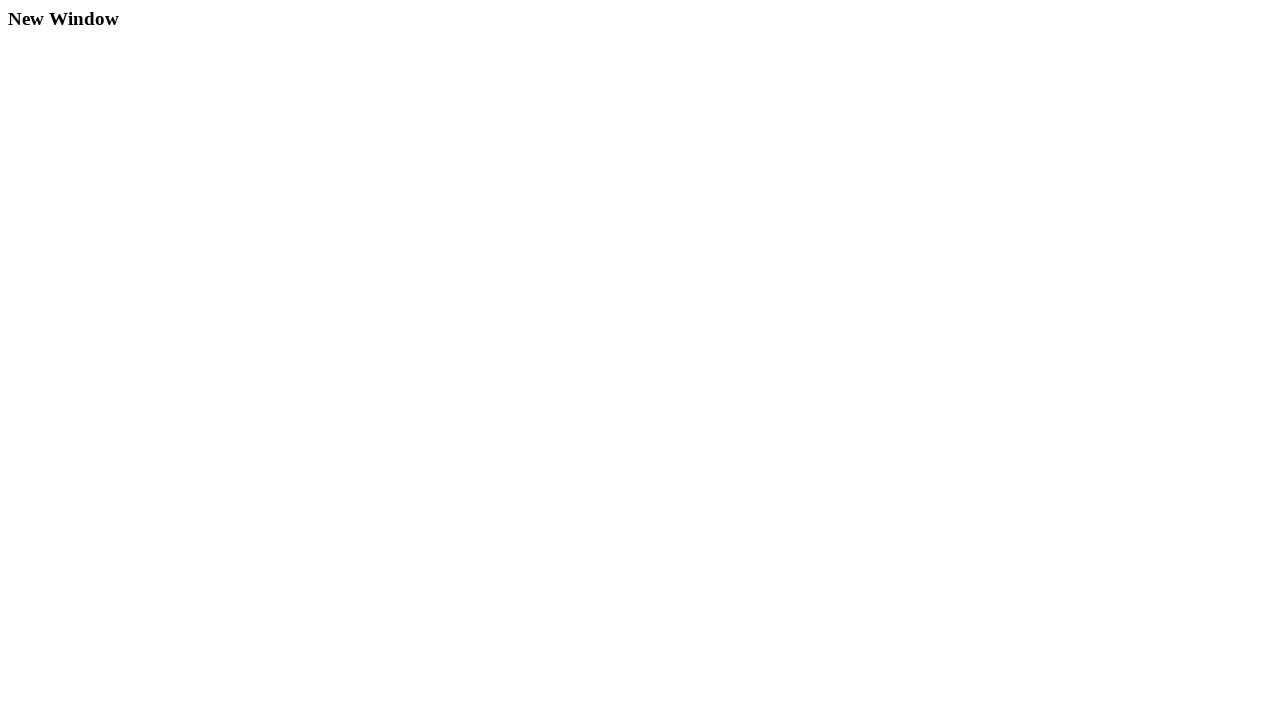

New page finished loading
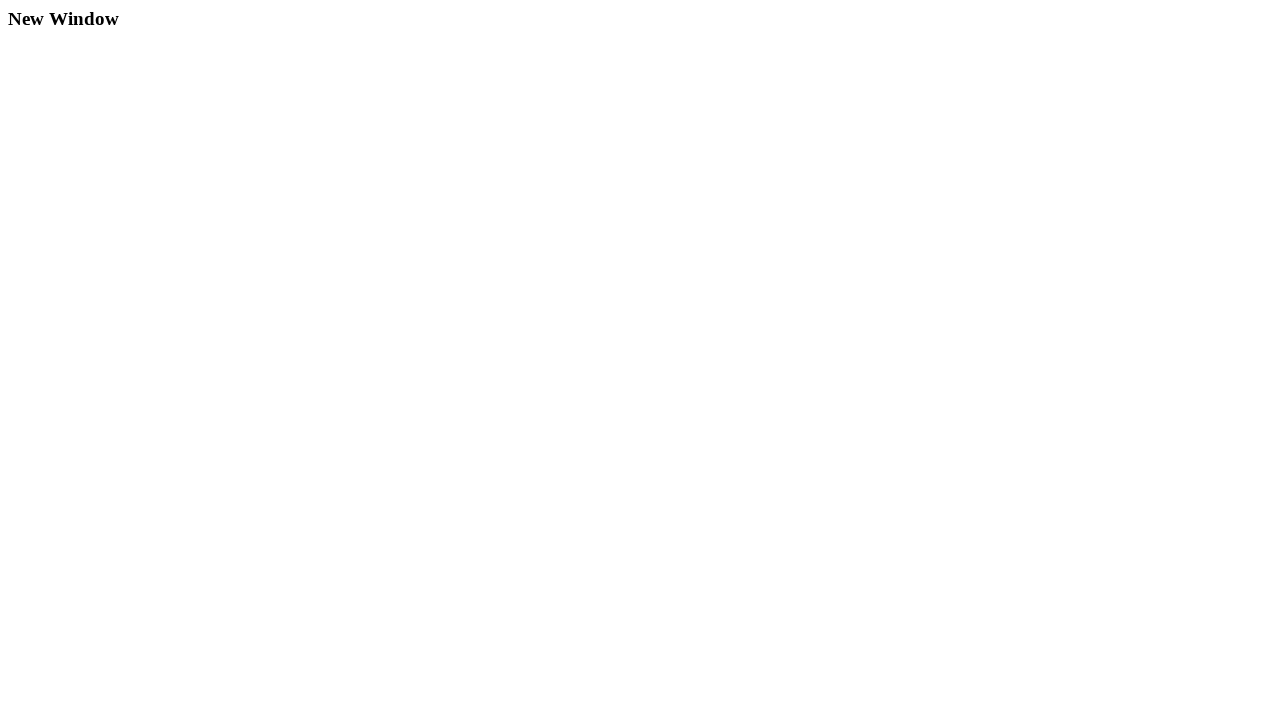

Verified page titles - Original: 'Windows', New: 'New Window'
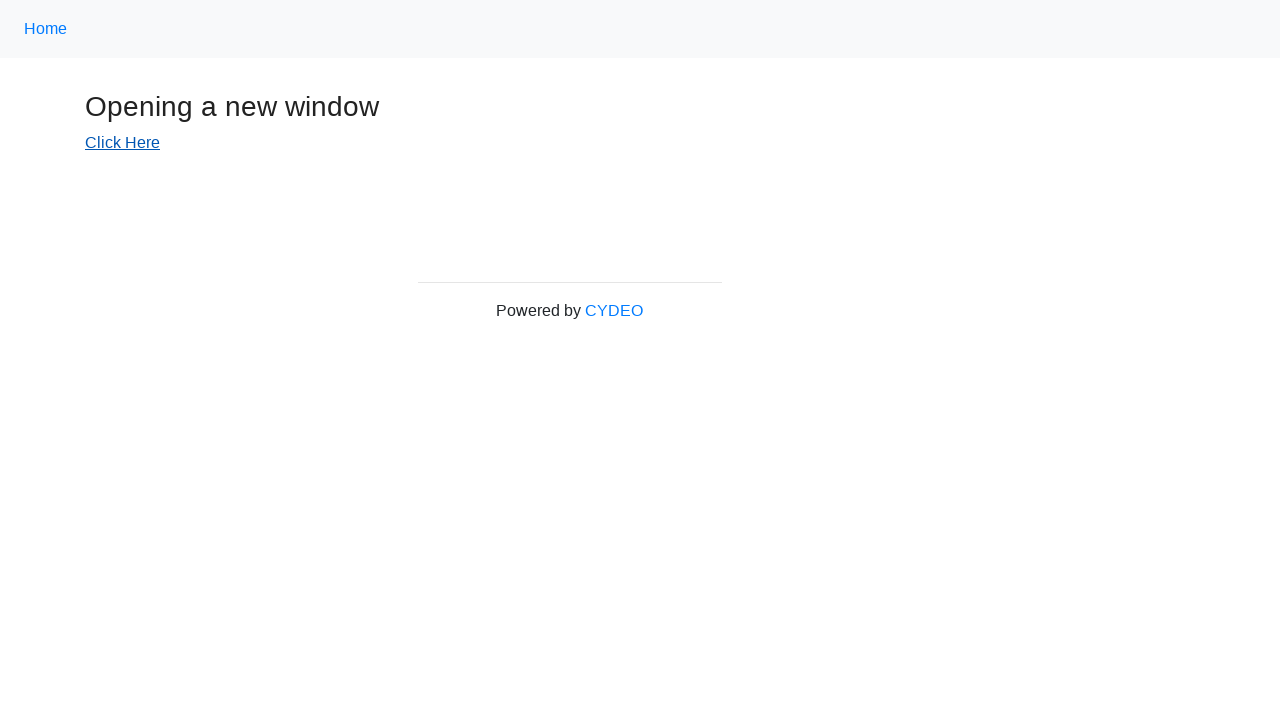

Clicked 'Click Here' link again to open third window at (122, 143) on text=Click Here
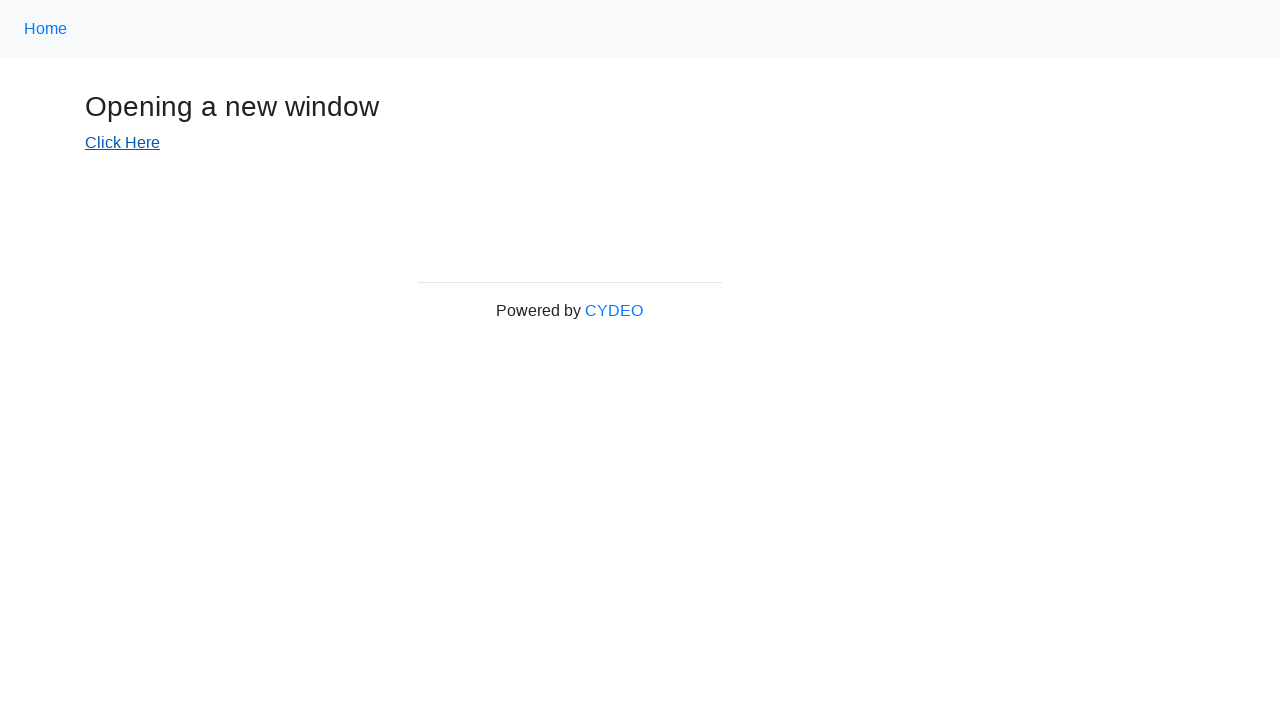

Third window opened and retrieved
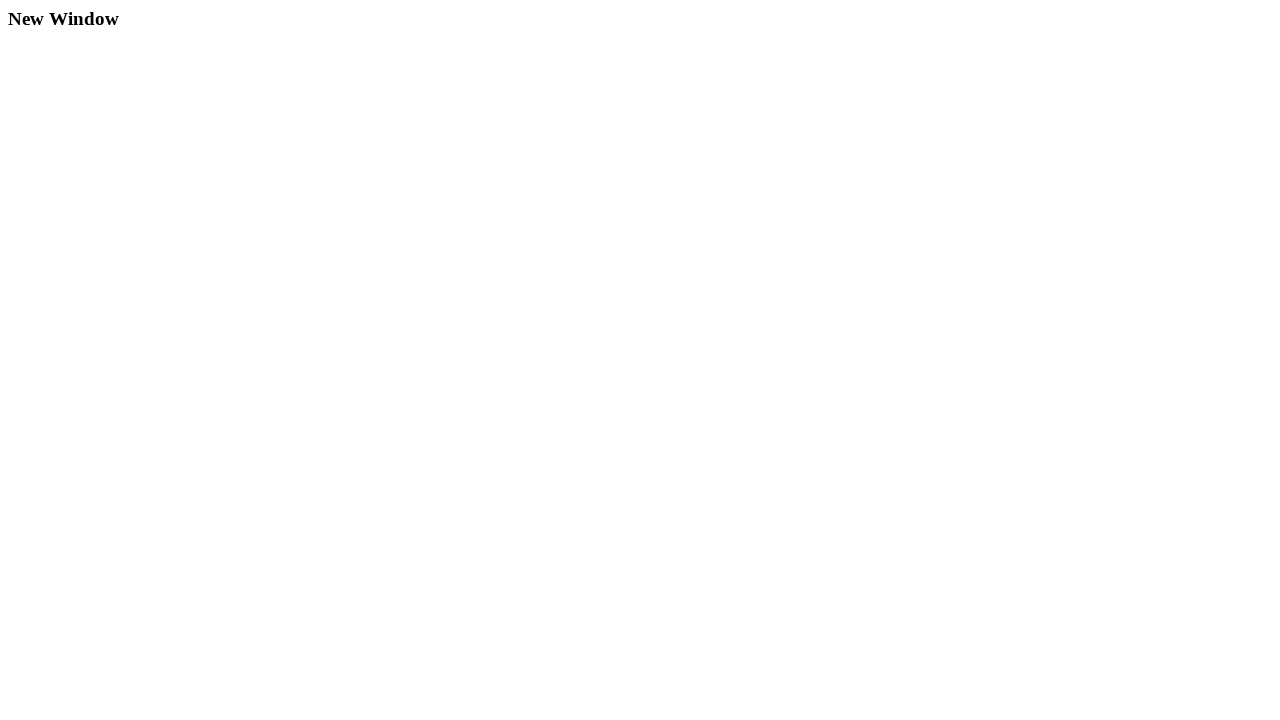

Third page finished loading
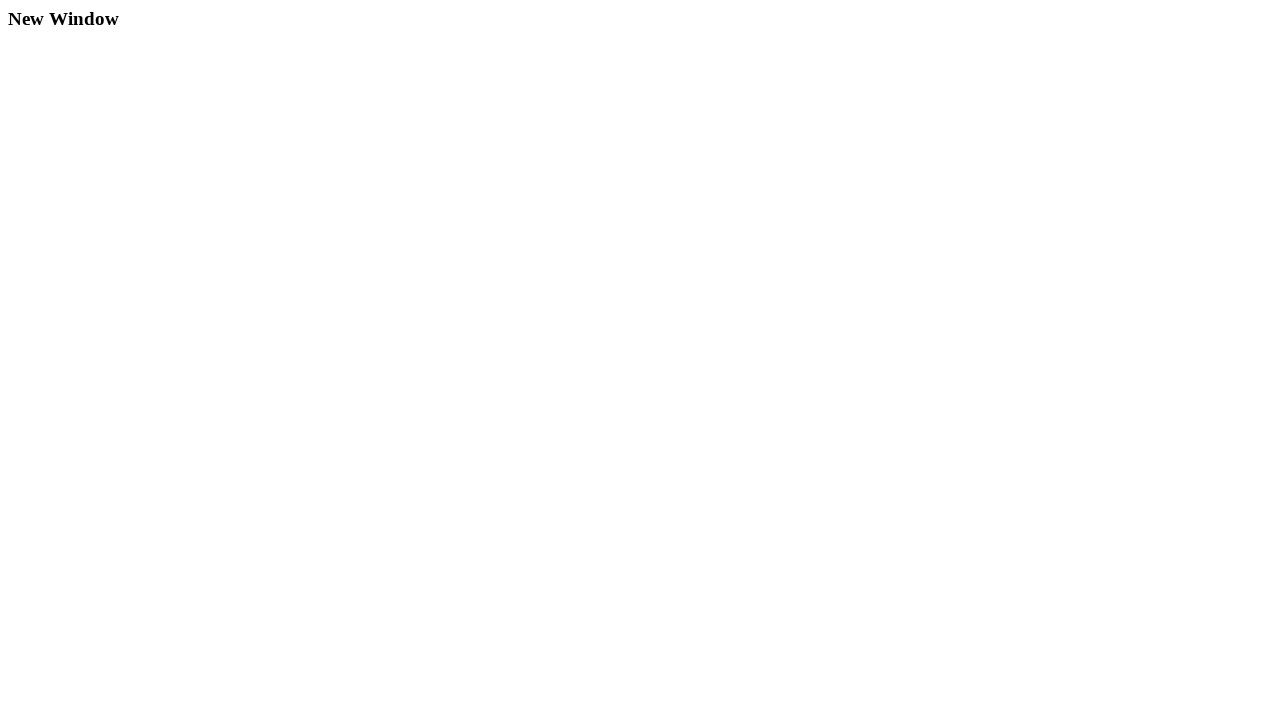

Switched to original page window
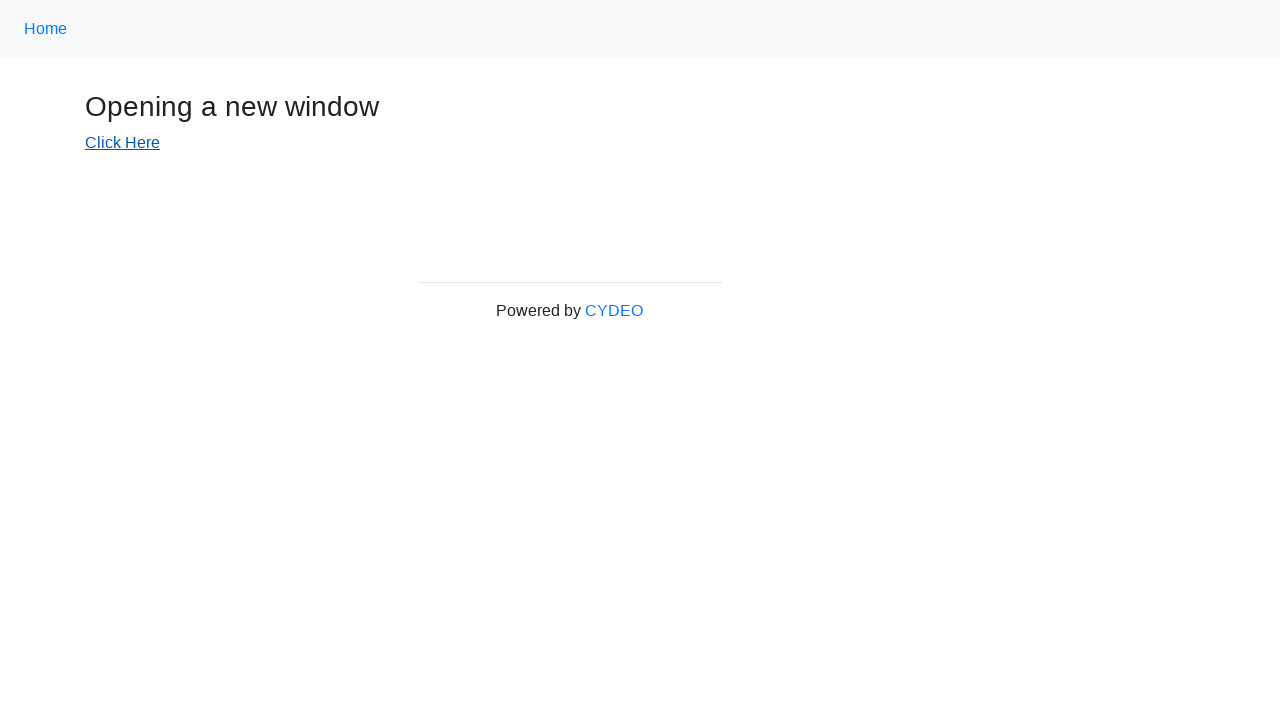

Switched to third page window
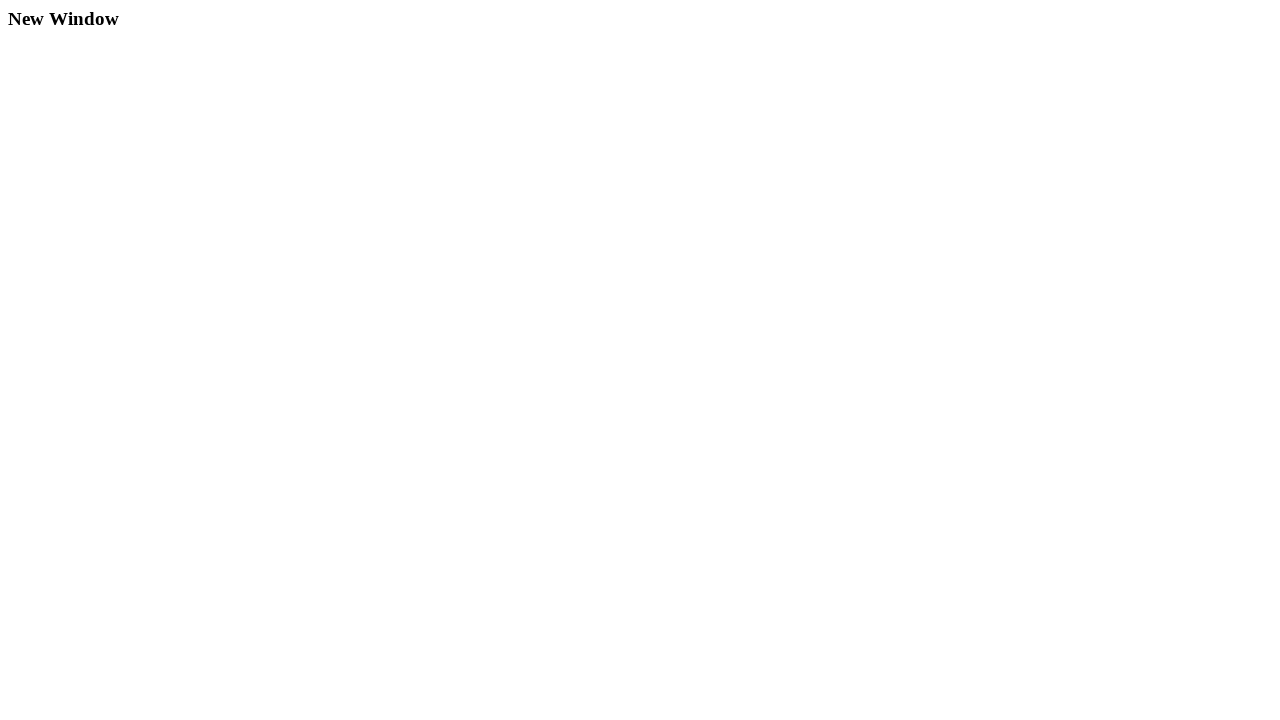

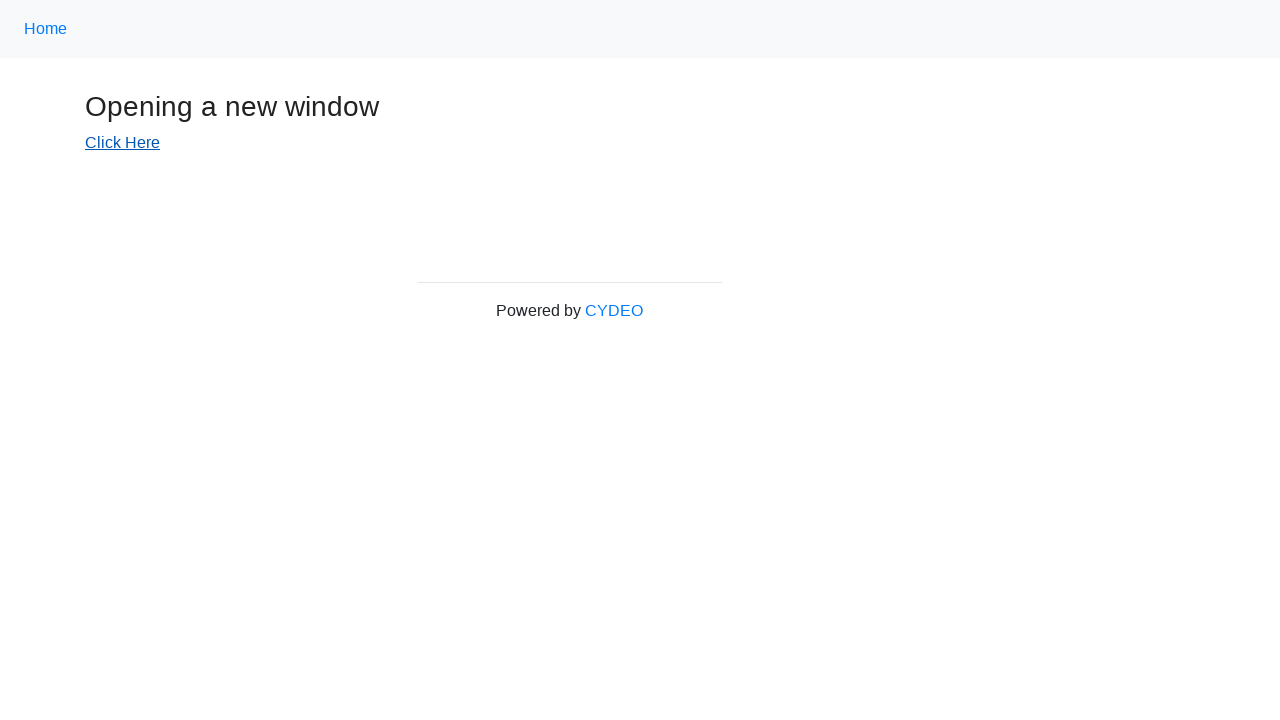